Fills a data form with a mix of populated and empty fields, submits it, and verifies the styling of specific fields after submission

Starting URL: https://bonigarcia.dev/selenium-webdriver-java/data-types.html

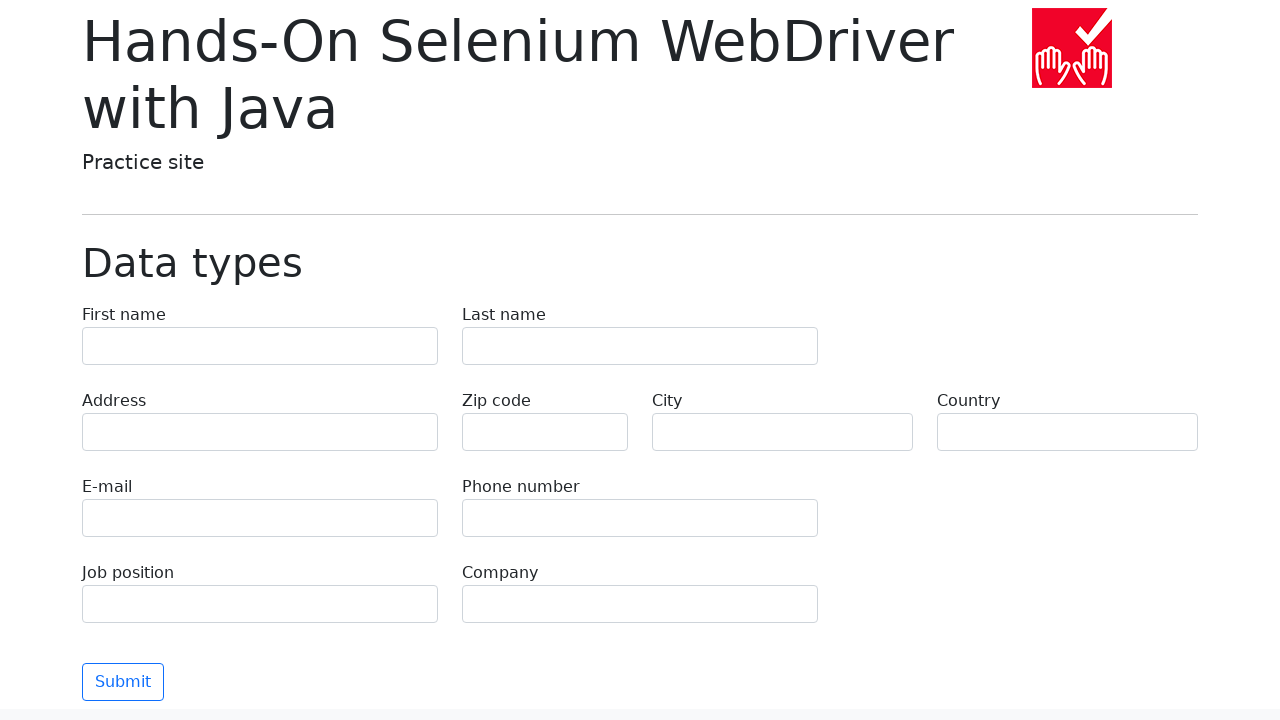

Filled First name field with 'Иван' on [name="first-name"]
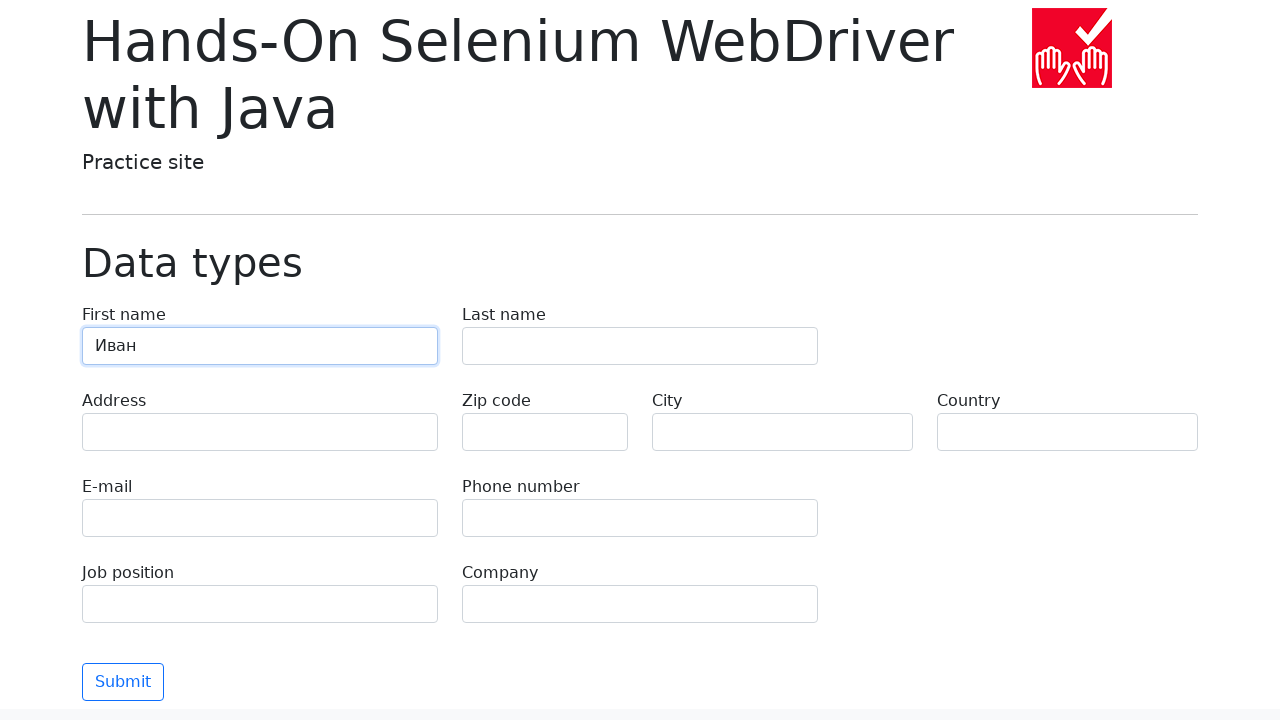

Filled Last name field with 'Петров' on [name="last-name"]
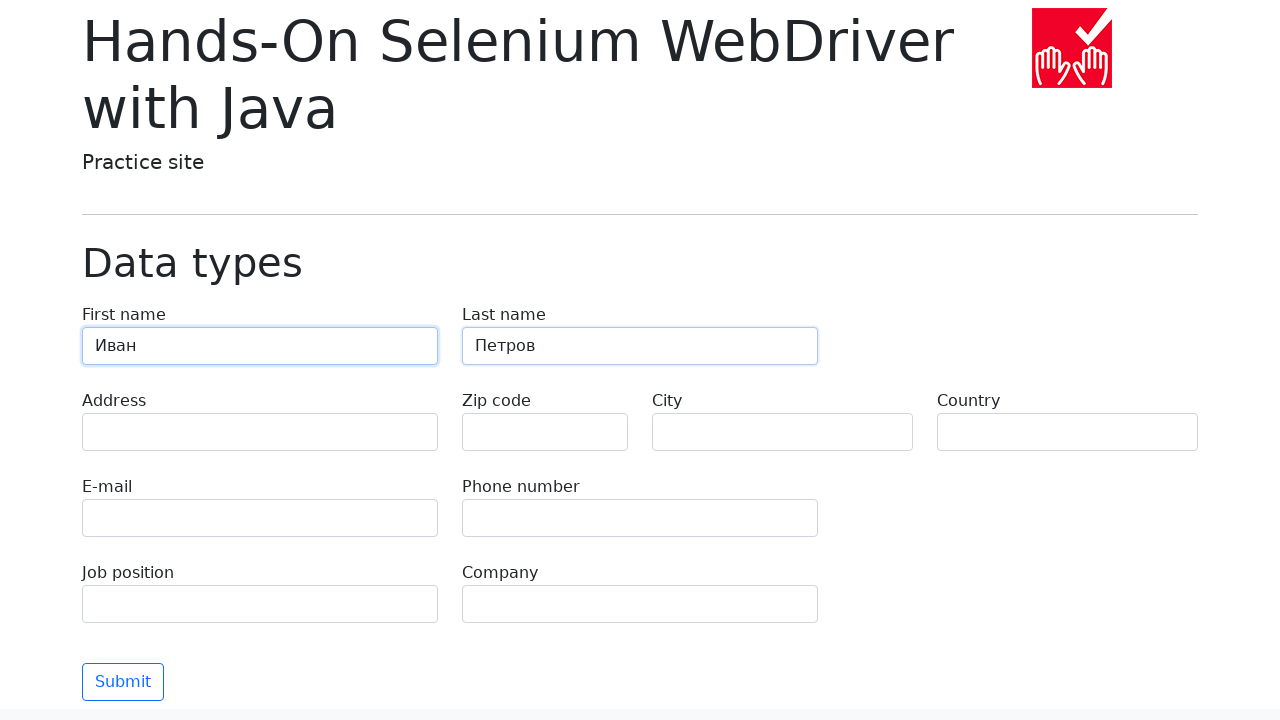

Filled Address field with 'Ленина, 55-3' on [name="address"]
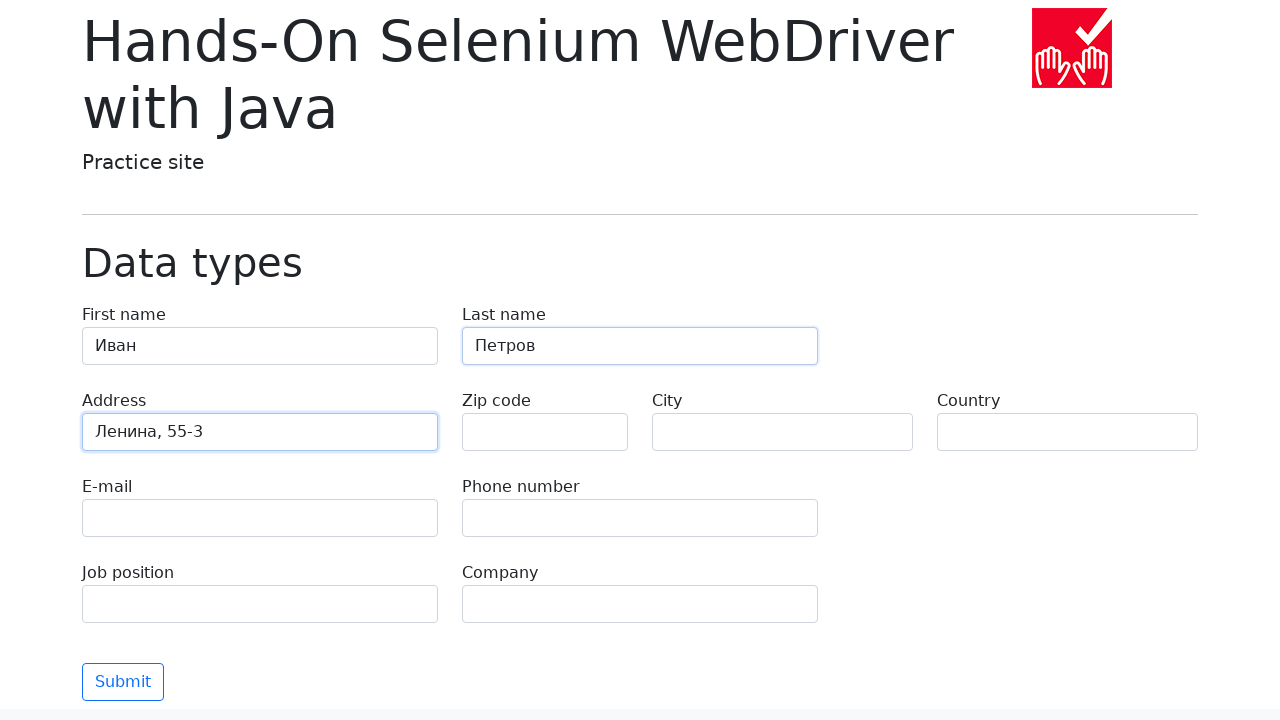

Filled City field with 'Москва' on [name="city"]
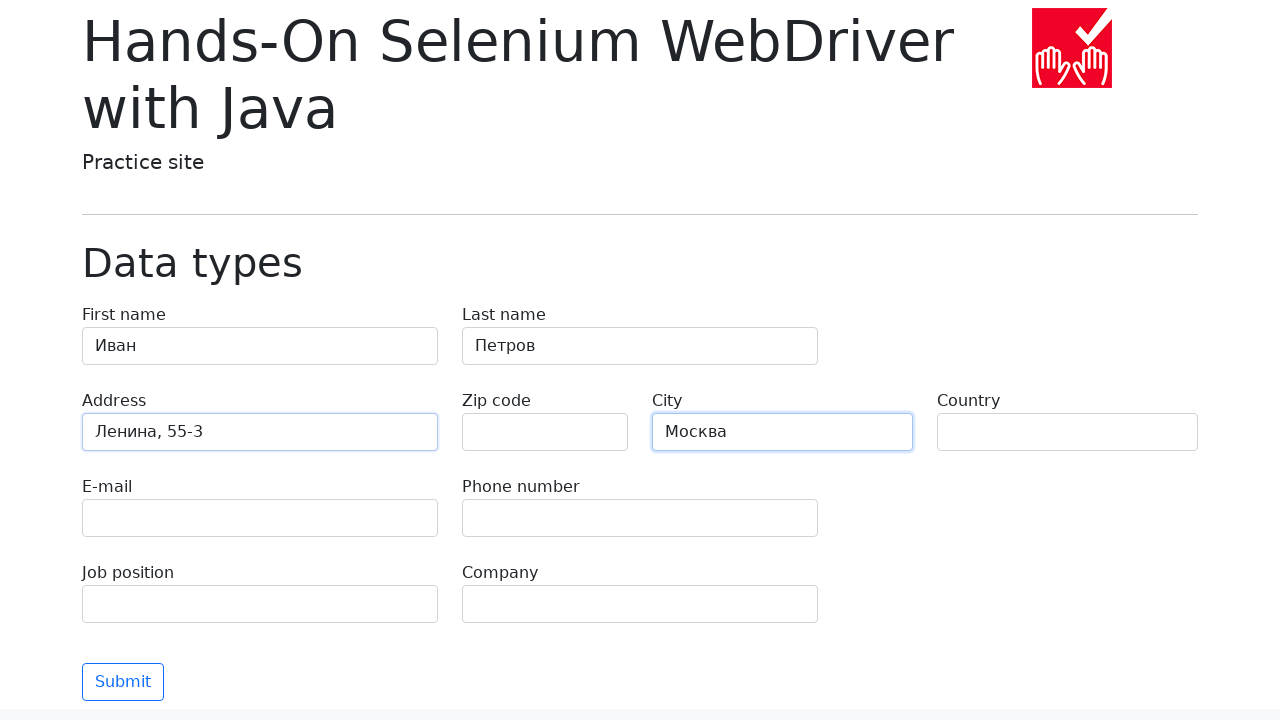

Filled Country field with 'Россия' on [name="country"]
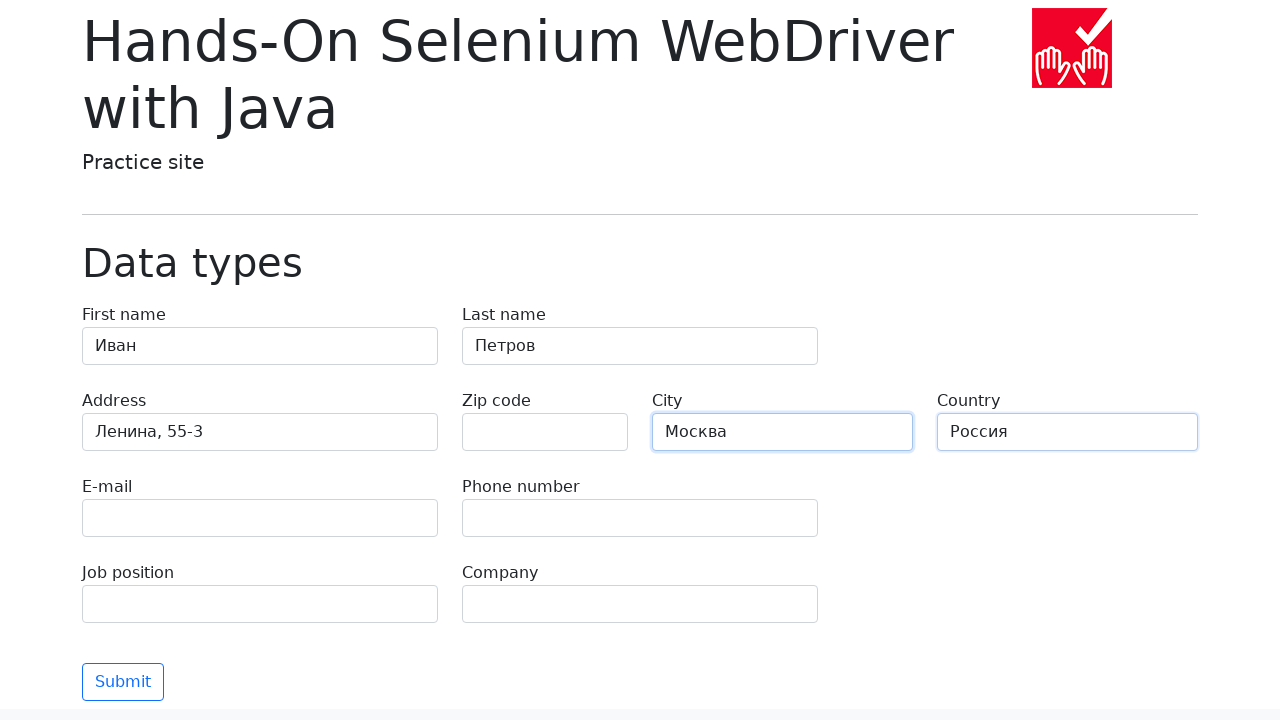

Cleared E-mail field (left empty) on [name="e-mail"]
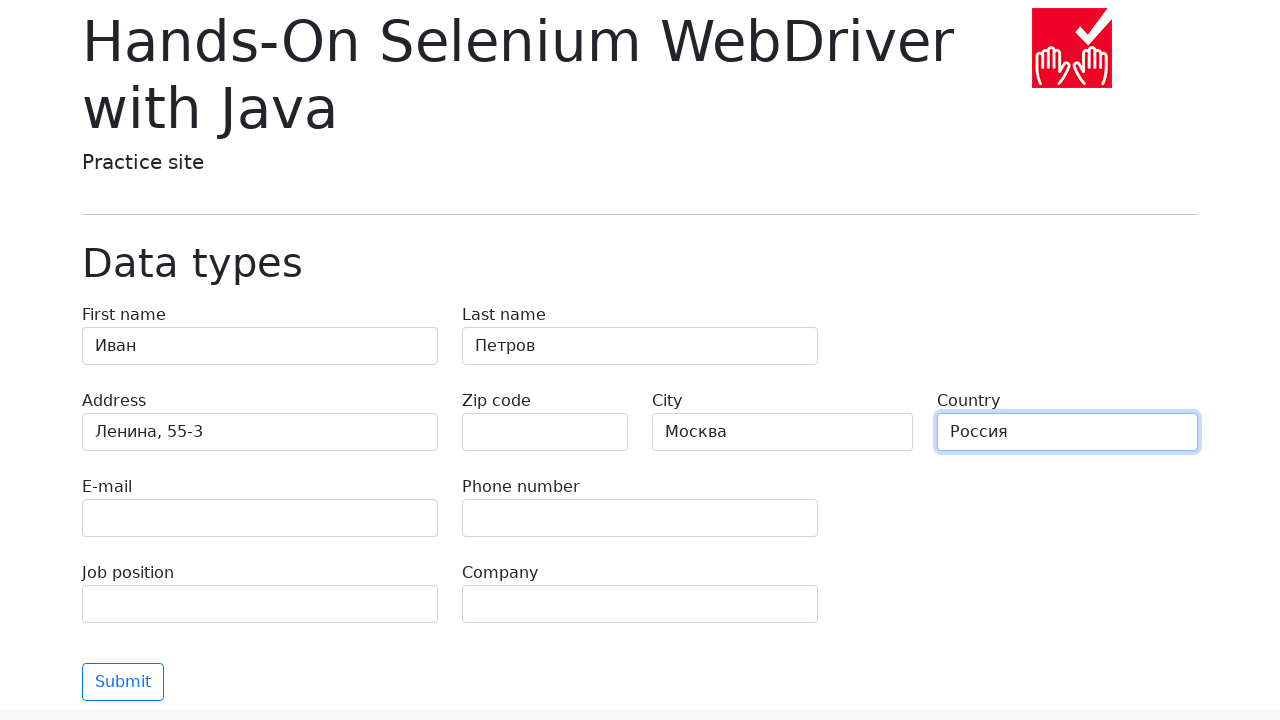

Cleared Phone field (left empty) on [name="phone"]
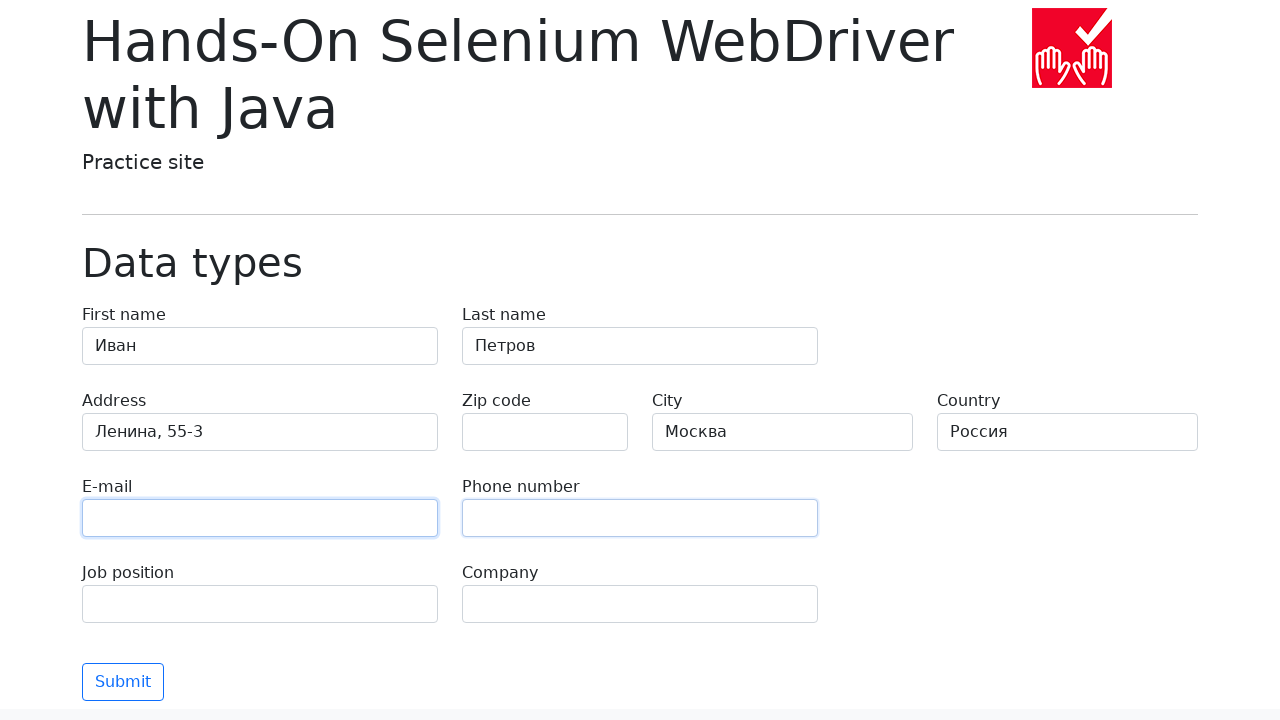

Filled Job position field with 'QA' on [name="job-position"]
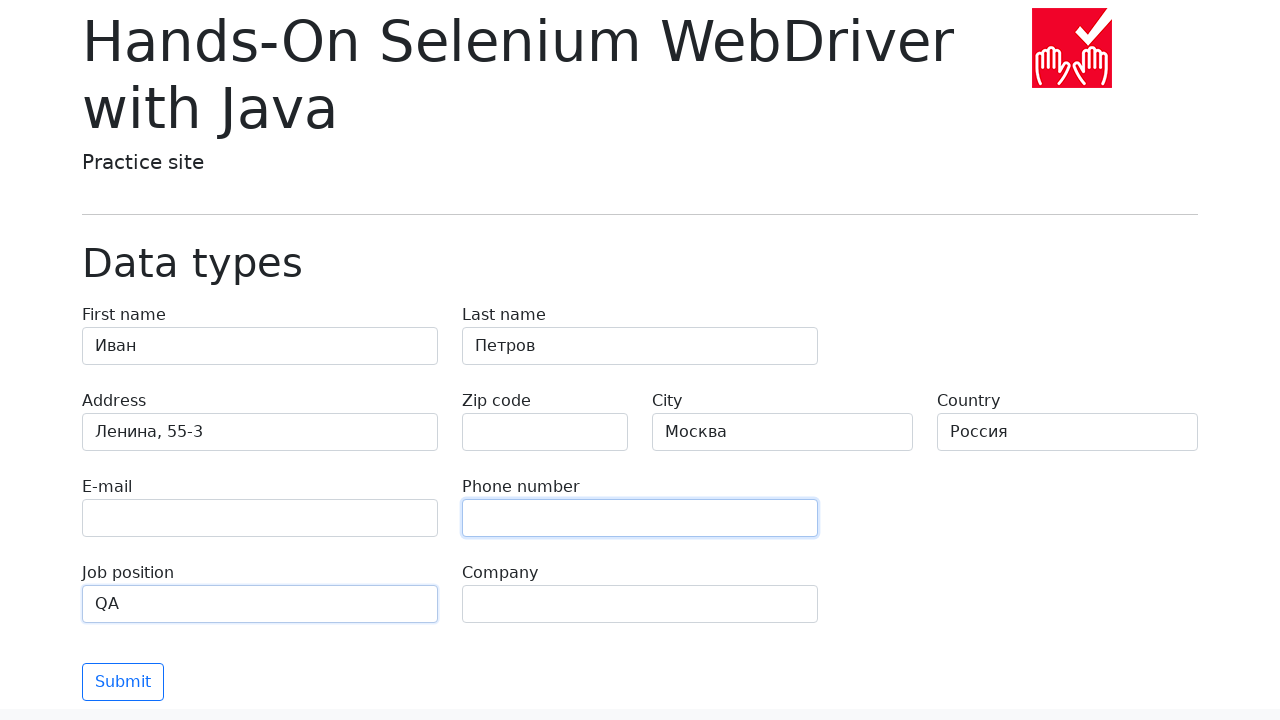

Filled Company field with 'Merion' on [name="company"]
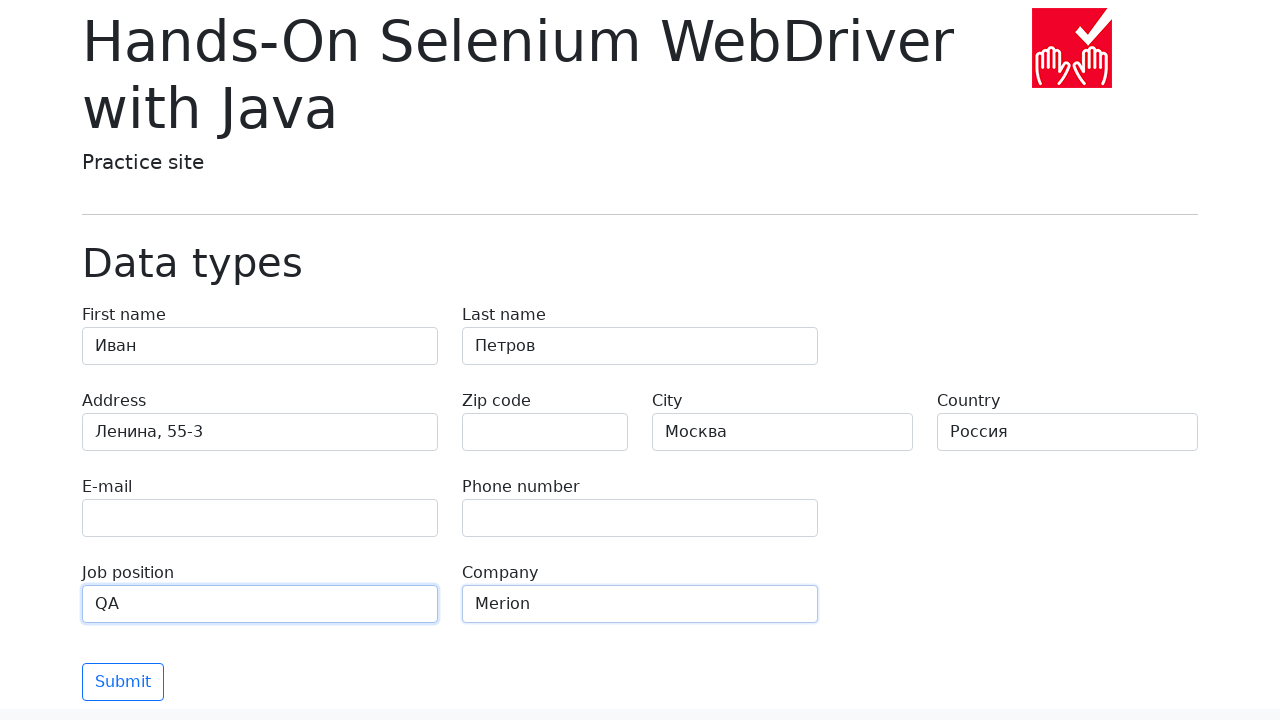

Clicked submit button to submit the form at (123, 682) on .btn
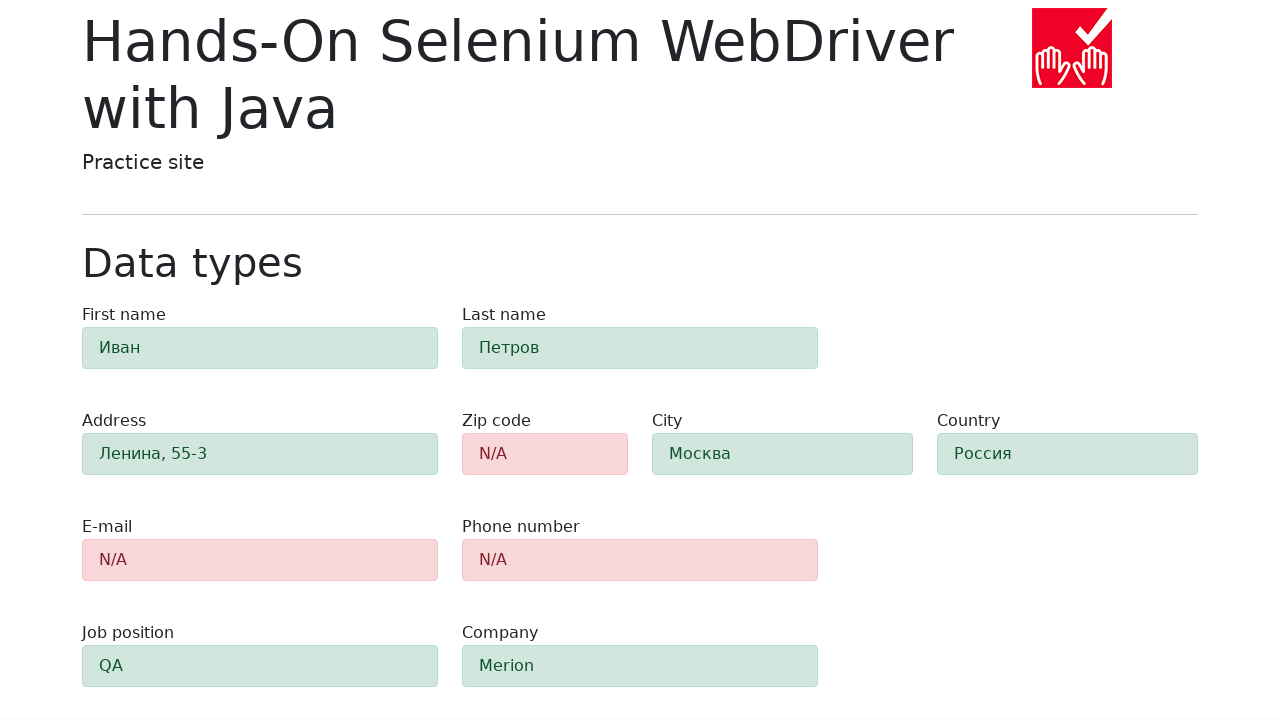

Waited 1000ms for form submission to complete
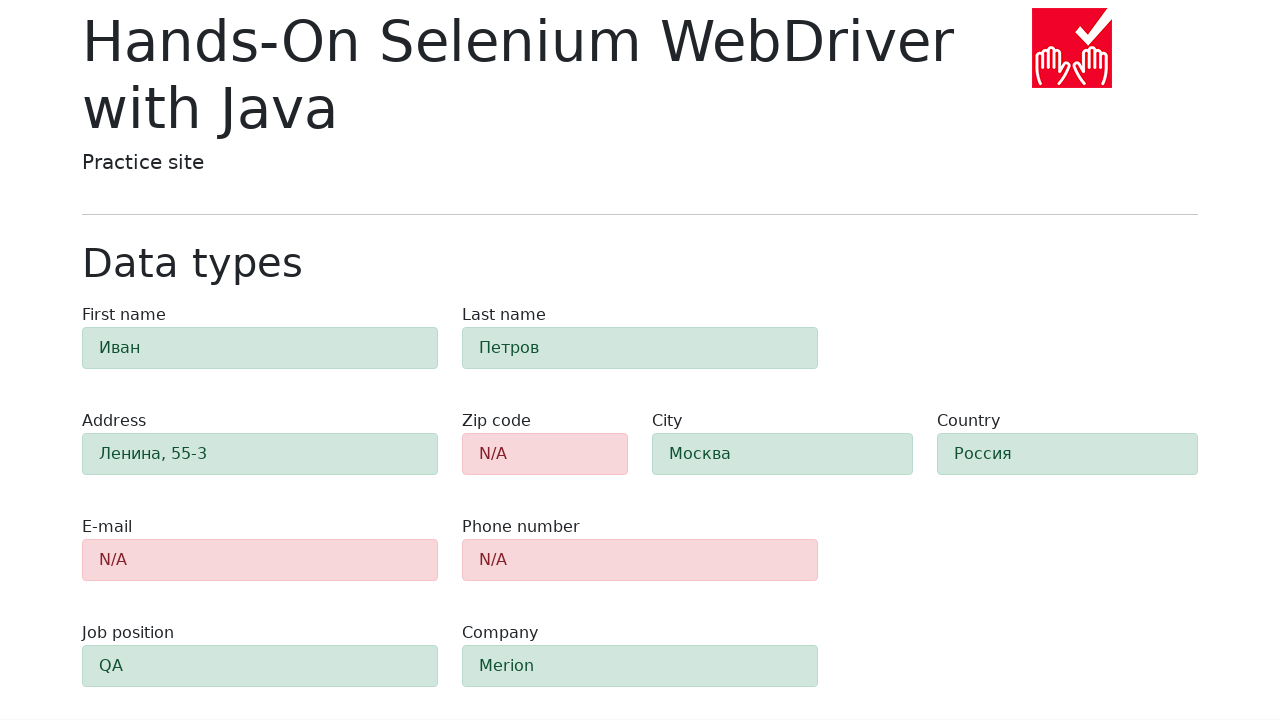

Retrieved background color of zip-code field
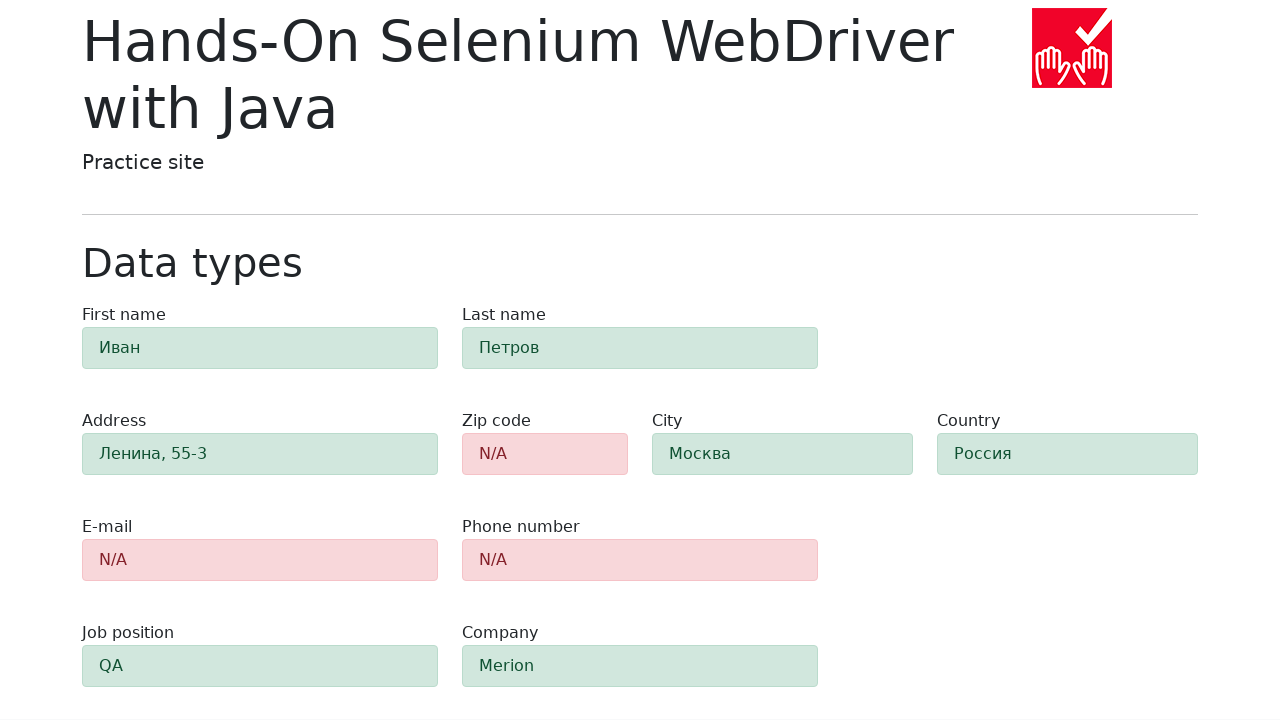

Retrieved background color of e-mail field
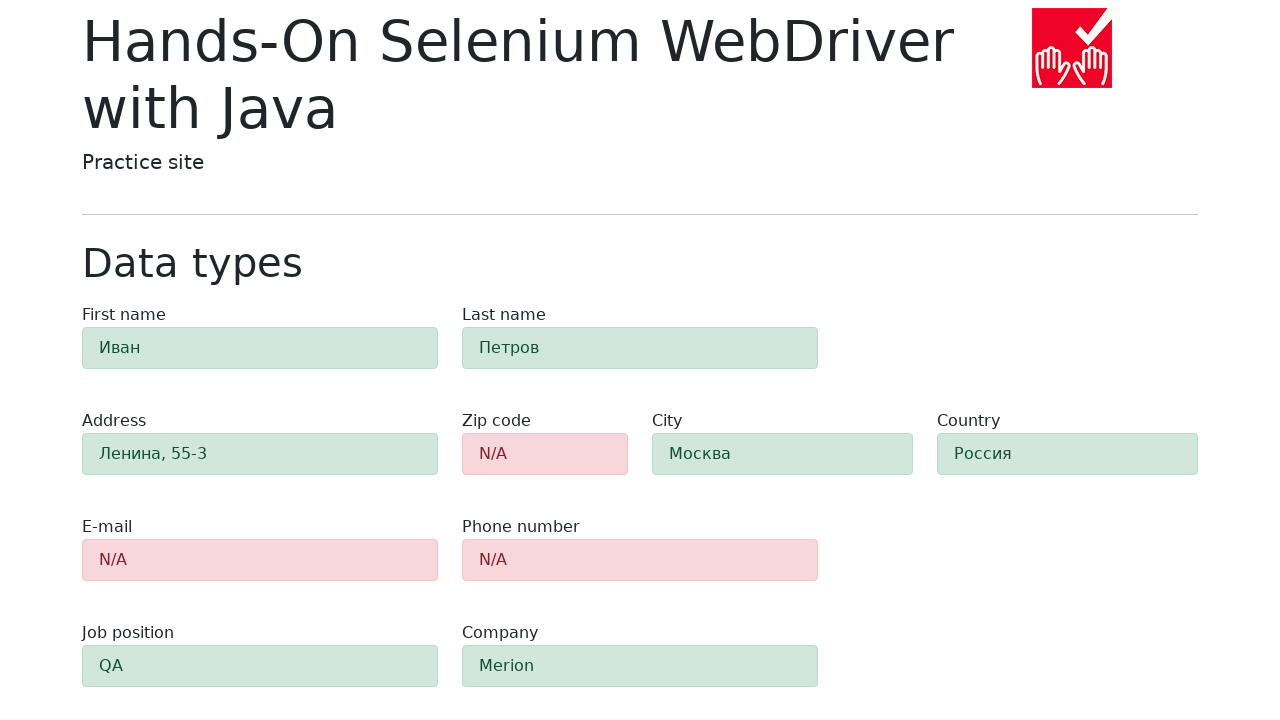

Retrieved background color of phone field
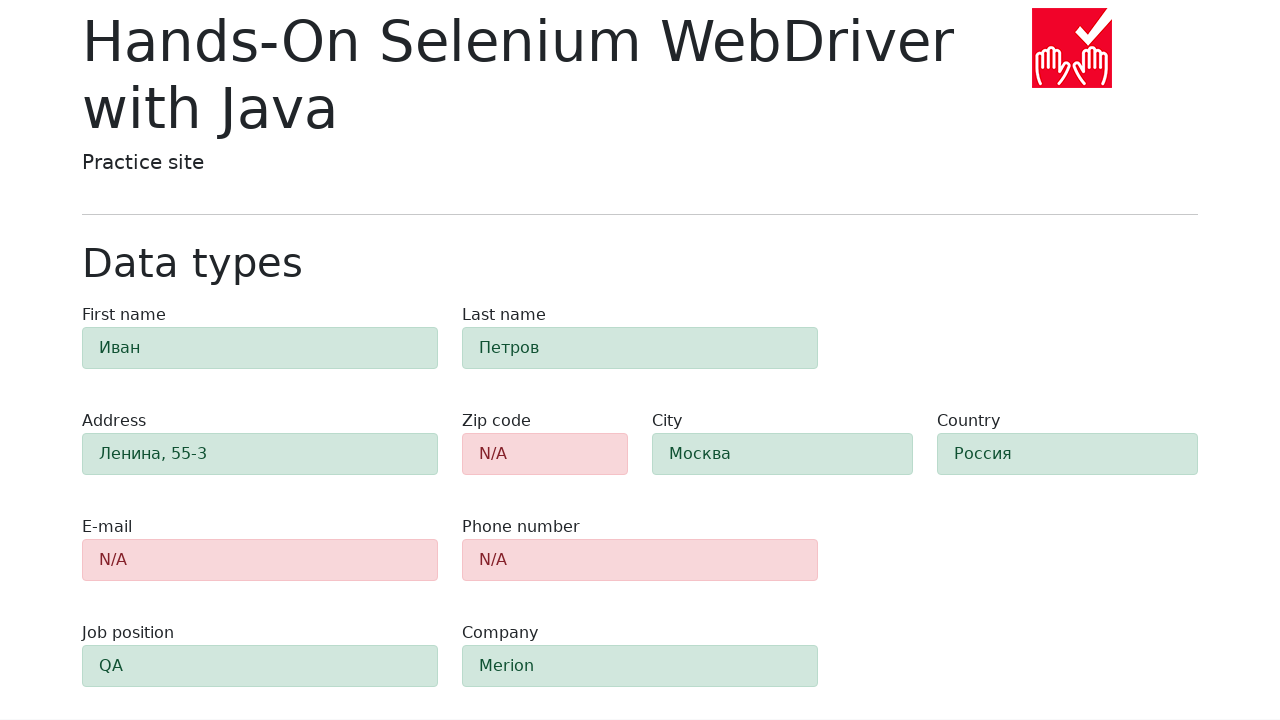

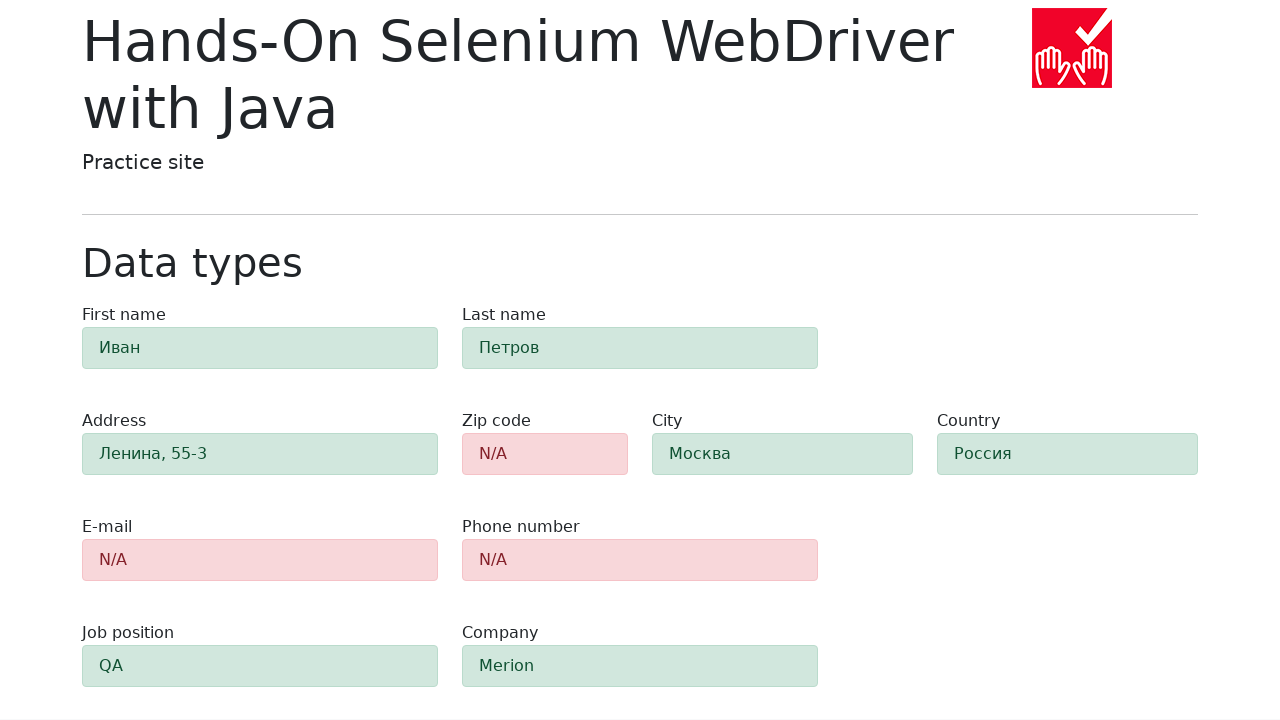